Tests promoting an employee by clicking on Phillip Weaver, clearing the title field, entering a new title, and saving the changes.

Starting URL: https://devmountain-qa.github.io/employee-manager/1.2_Version/index.html

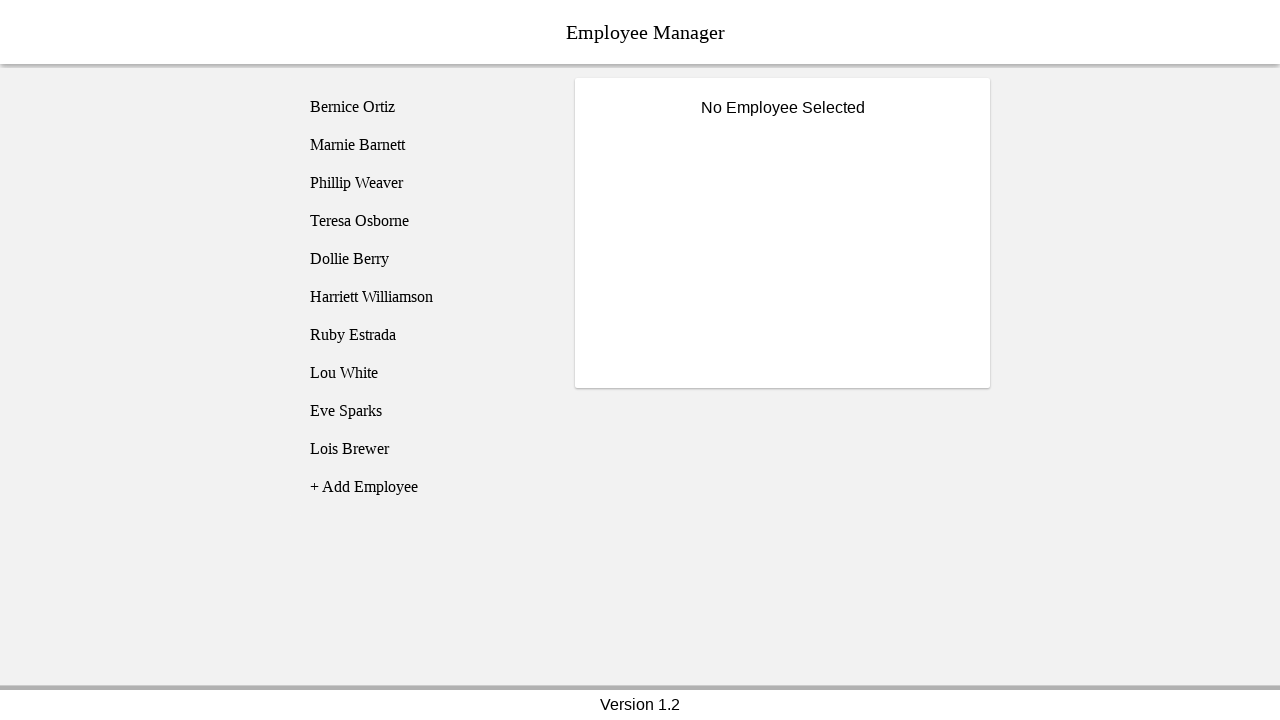

Clicked on Phillip Weaver to open employee card at (425, 183) on [name='employee3']
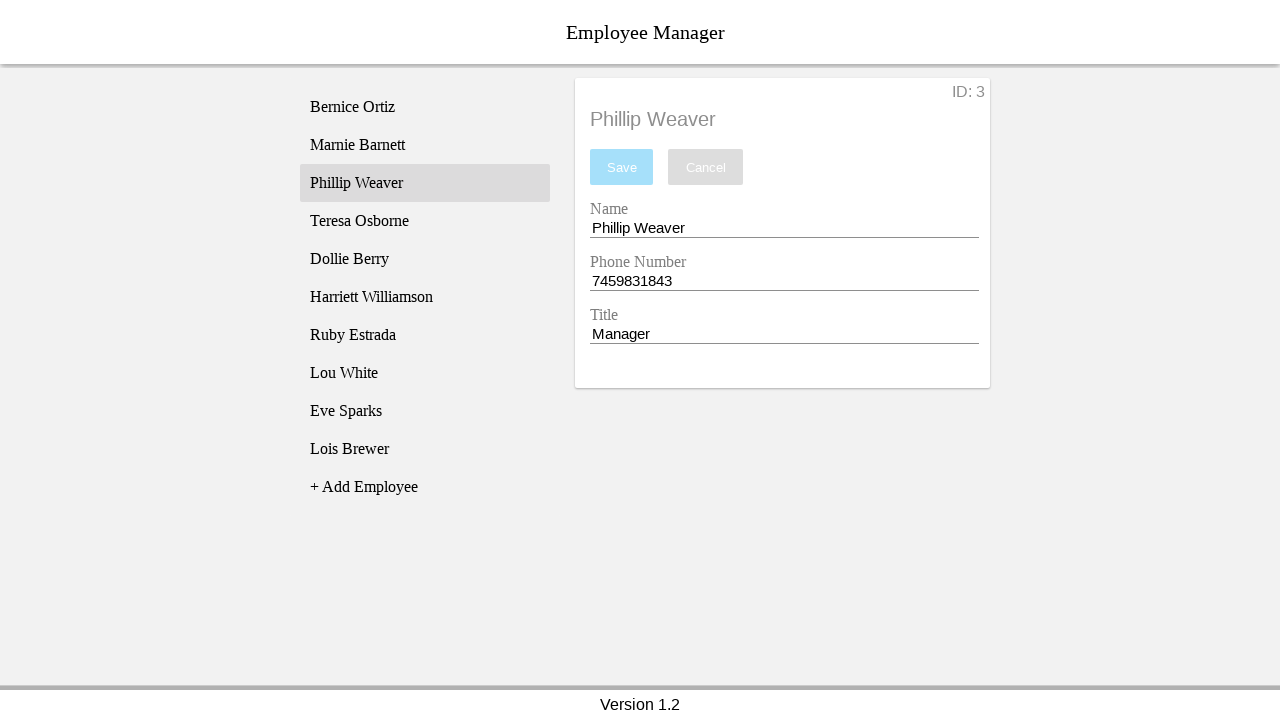

Title input field became visible
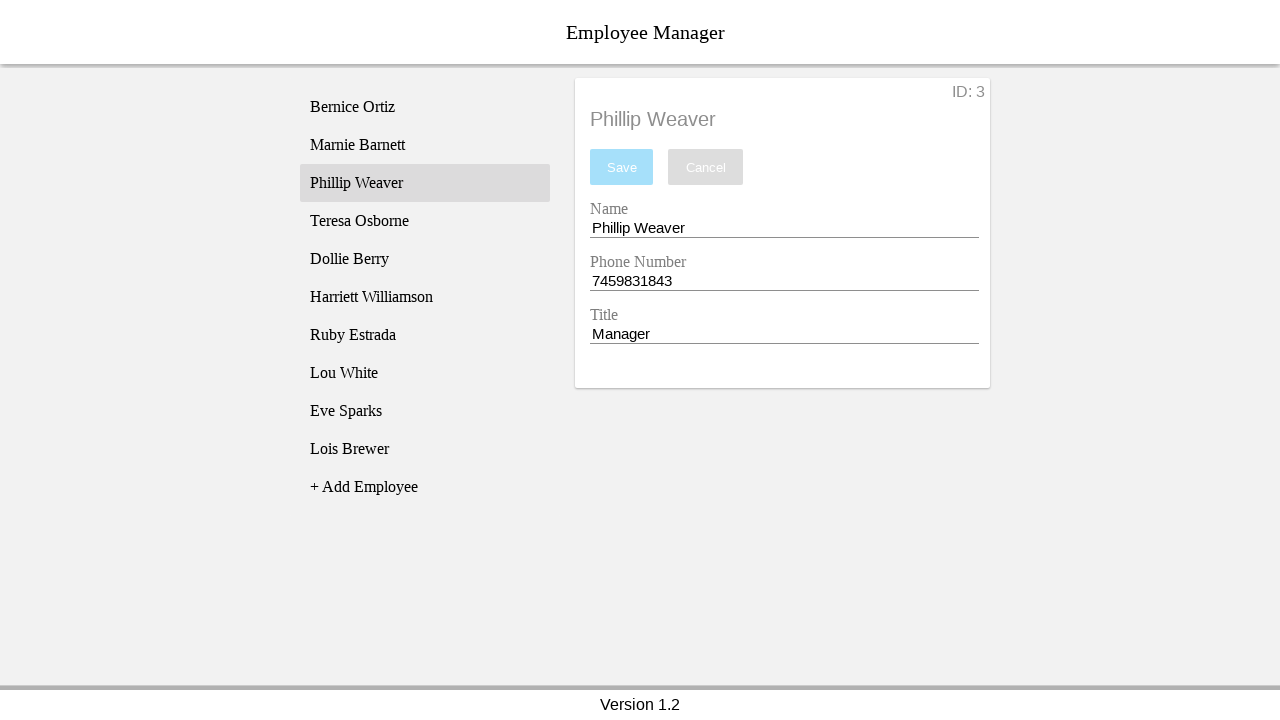

Cleared title field and entered 'Manager of Managers' on [name='titleEntry']
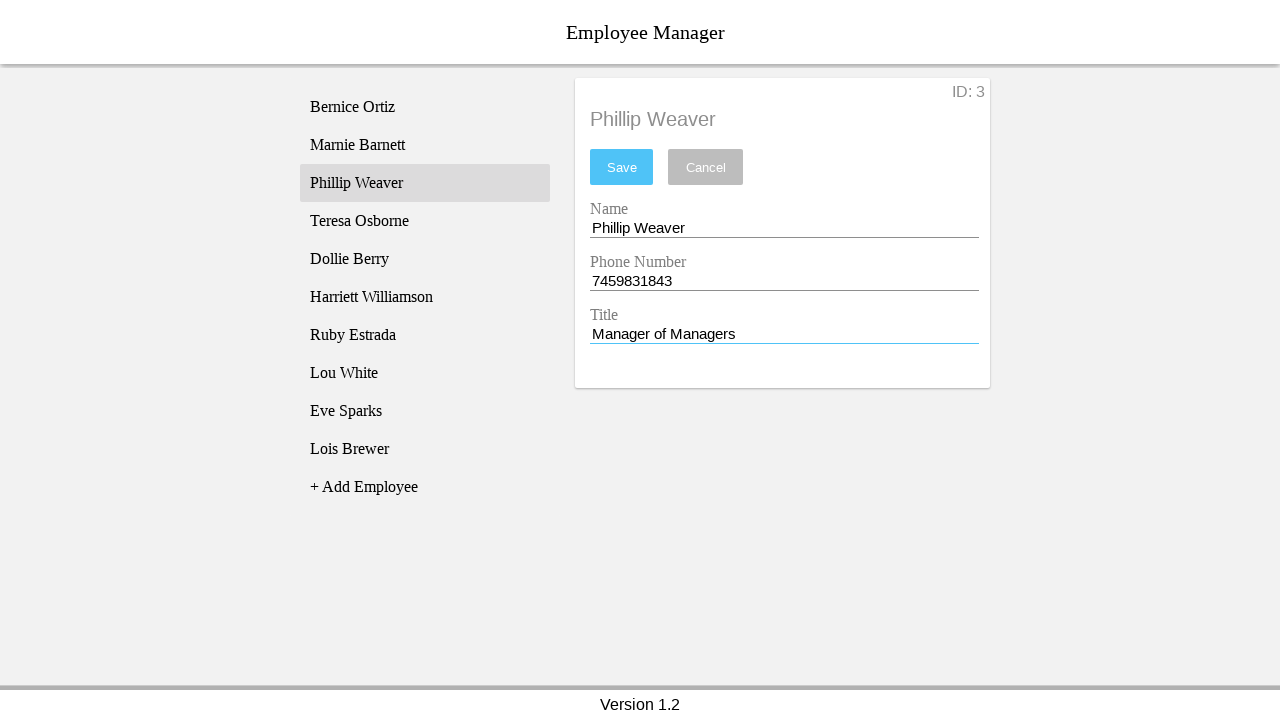

Clicked save button to confirm promotion at (622, 167) on #saveBtn
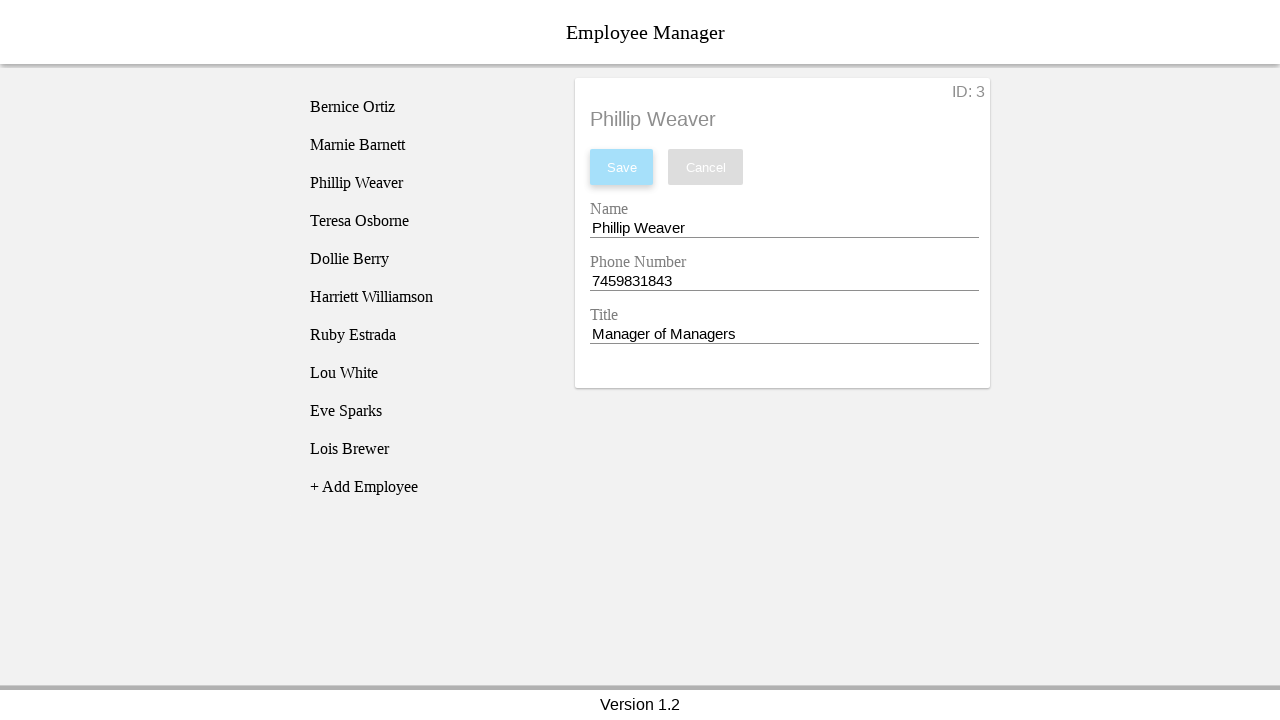

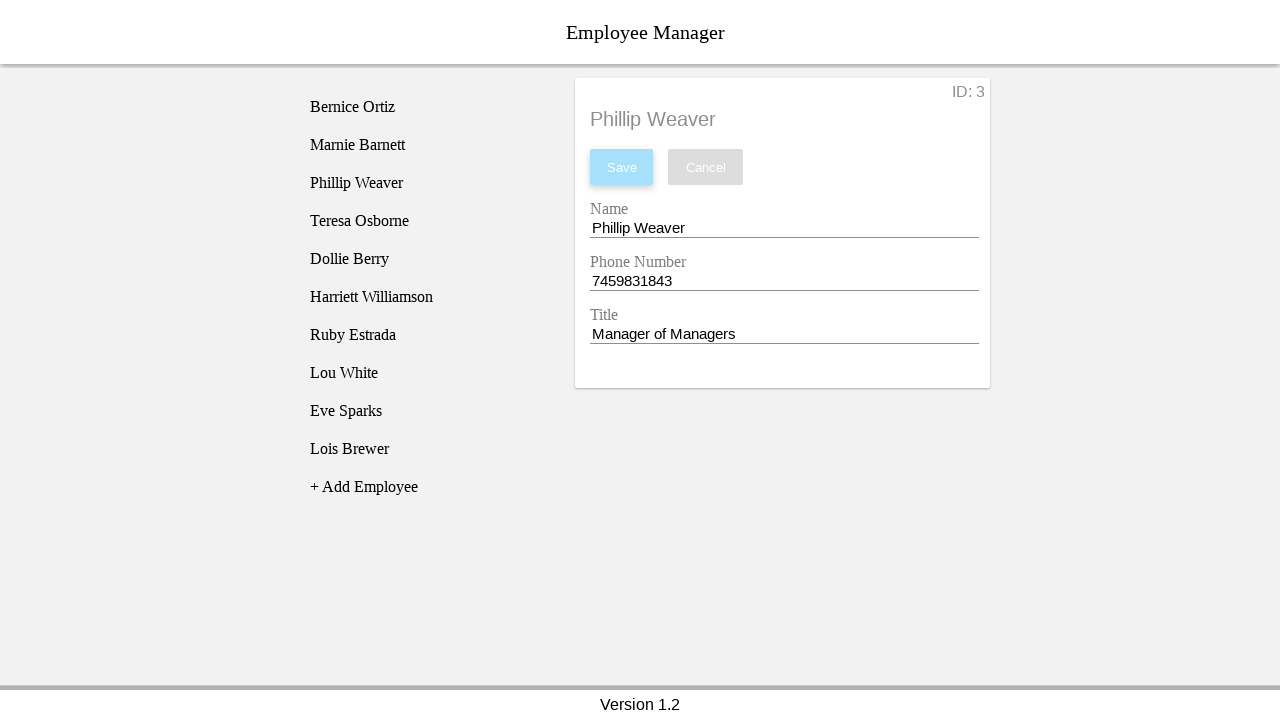